Tests form interaction by reading a value from the page, calculating a mathematical result (log of absolute value of 12*sin(x)), entering the answer, checking two checkboxes, and submitting the form.

Starting URL: http://suninjuly.github.io/execute_script.html

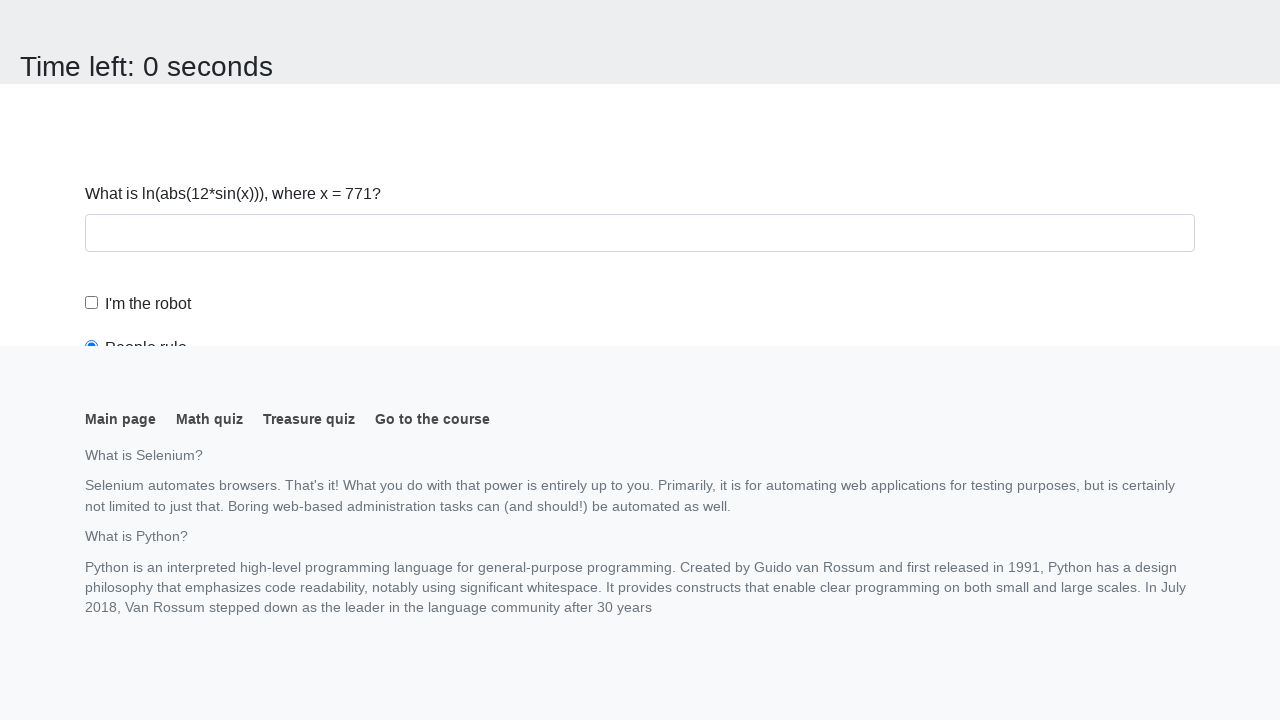

Navigated to execute_script test page
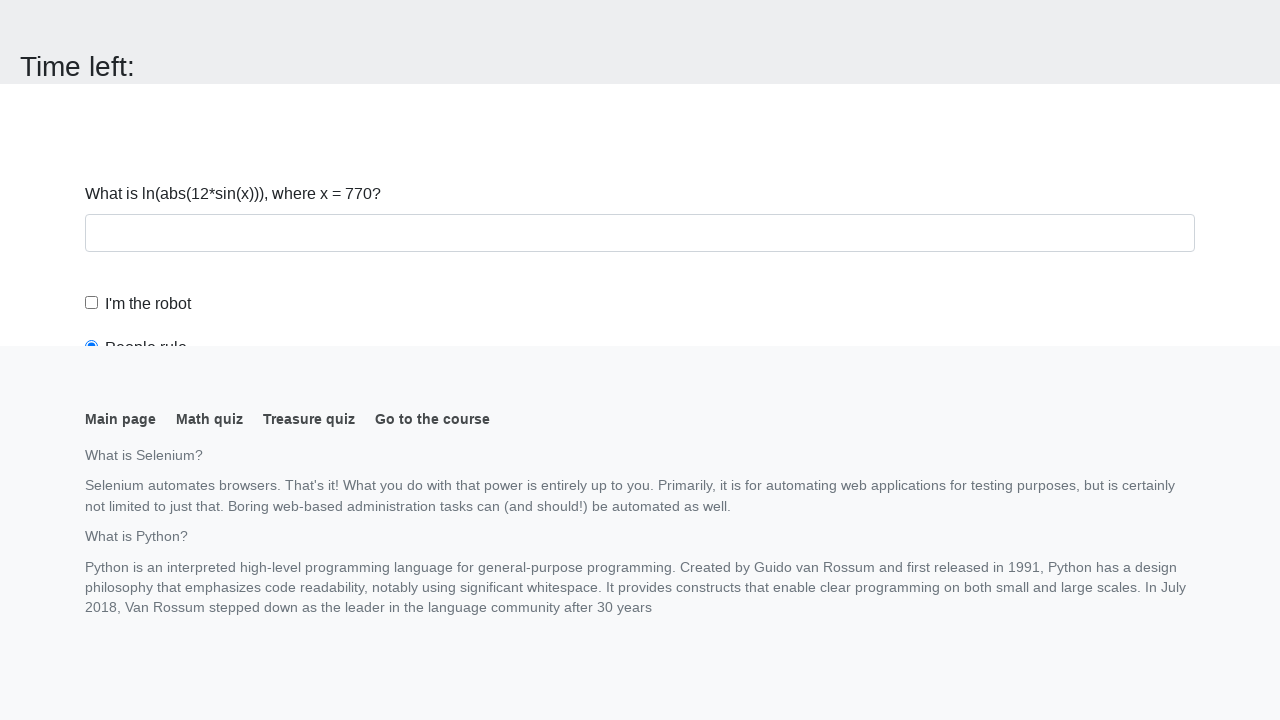

Read x value from page: 770
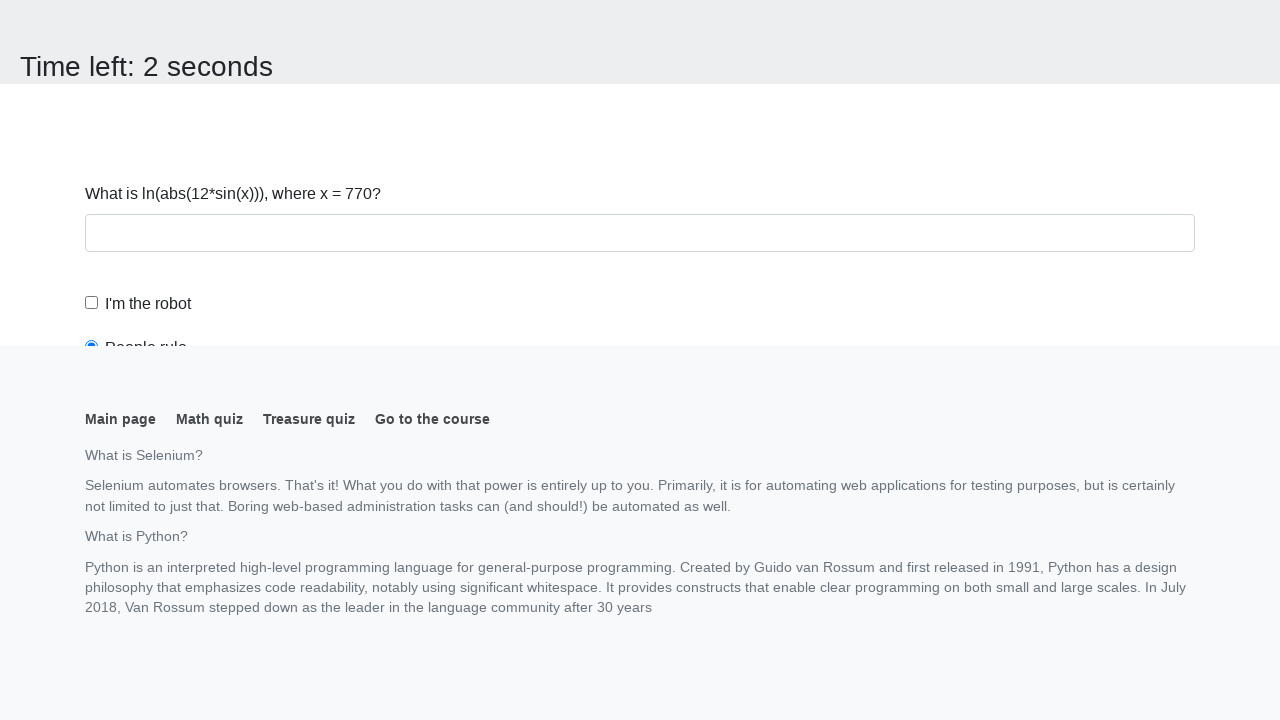

Calculated answer using formula log(|12*sin(x)|): 1.2970303990209993
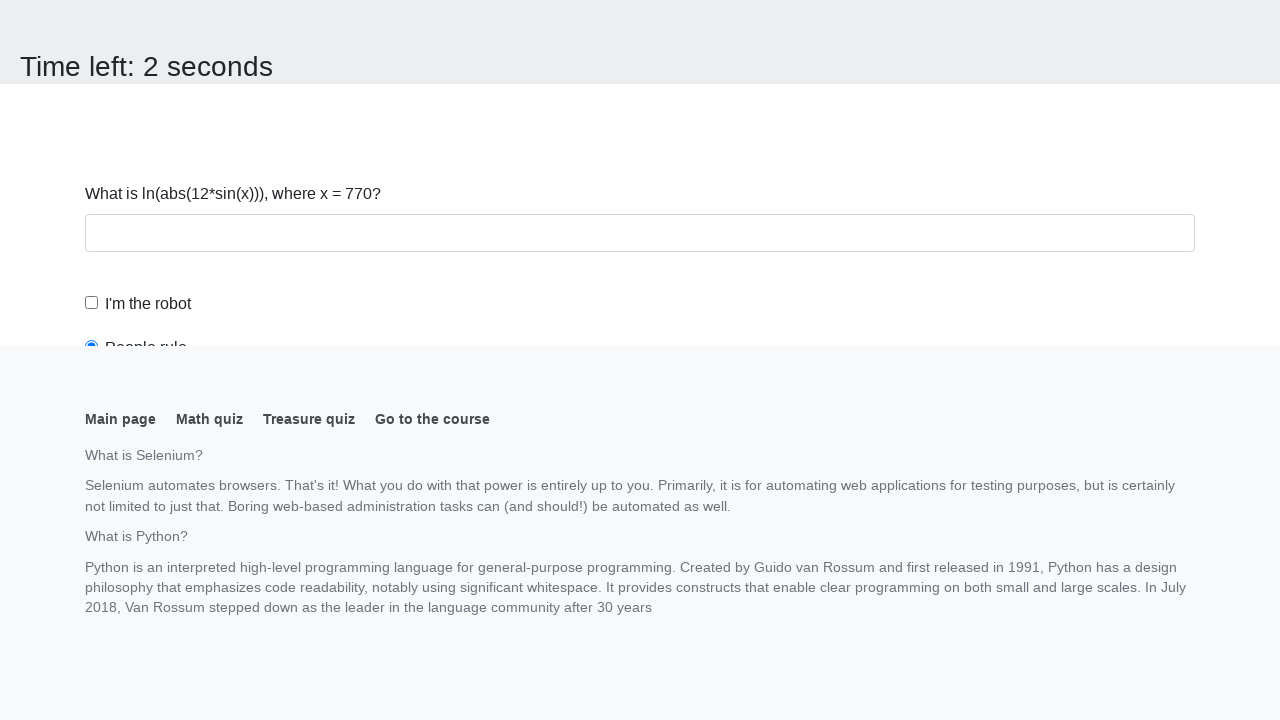

Filled answer field with calculated value: 1.2970303990209993 on #answer
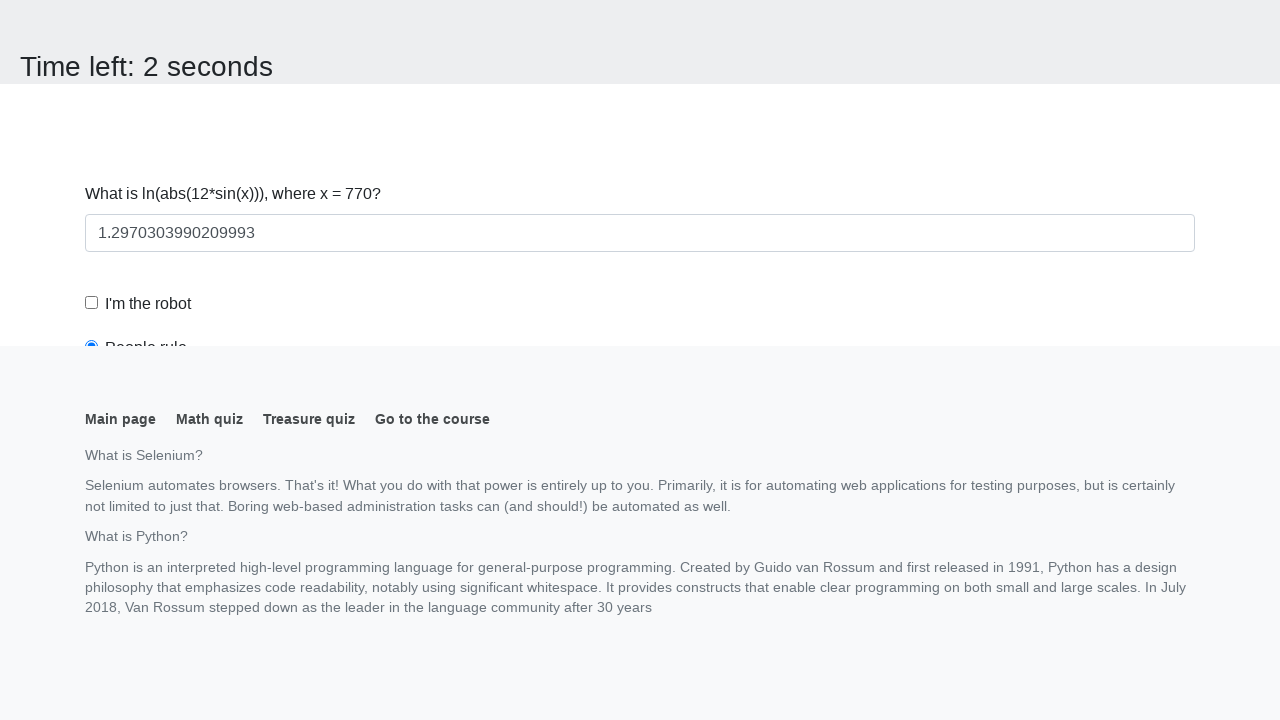

Clicked the first checkbox at (92, 303) on .form-check-input
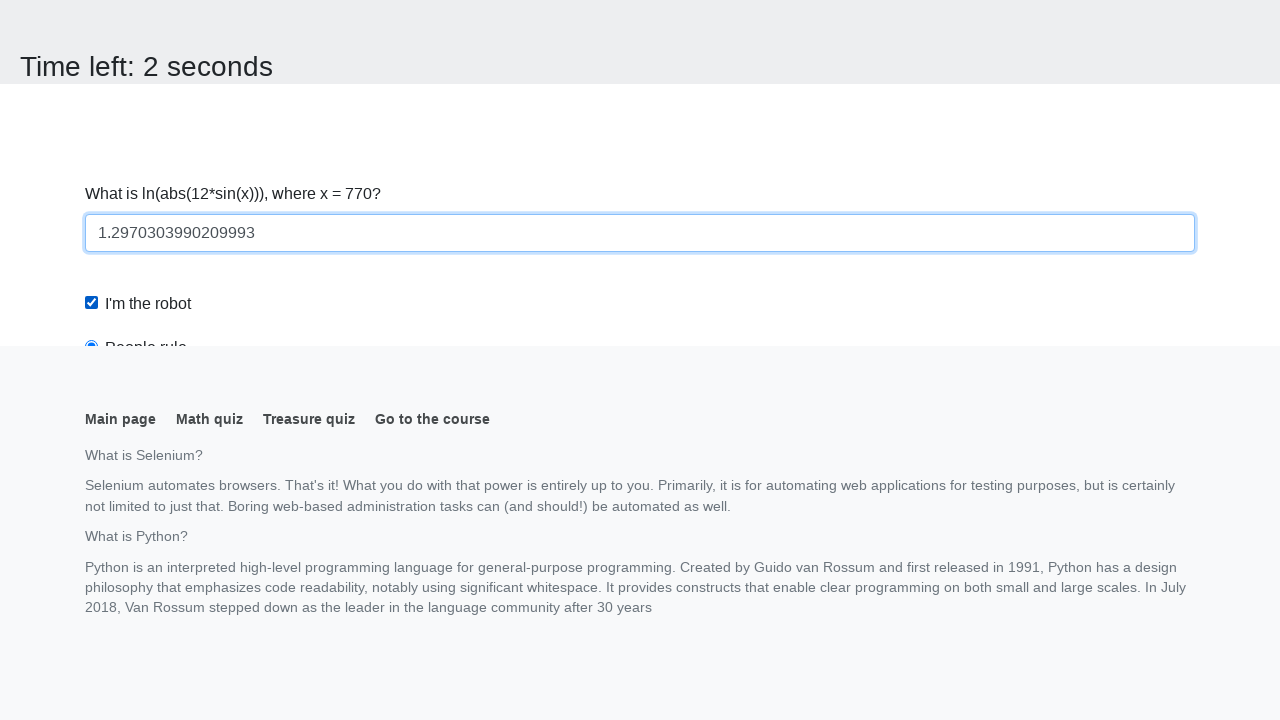

Scrolled robots rule checkbox into view
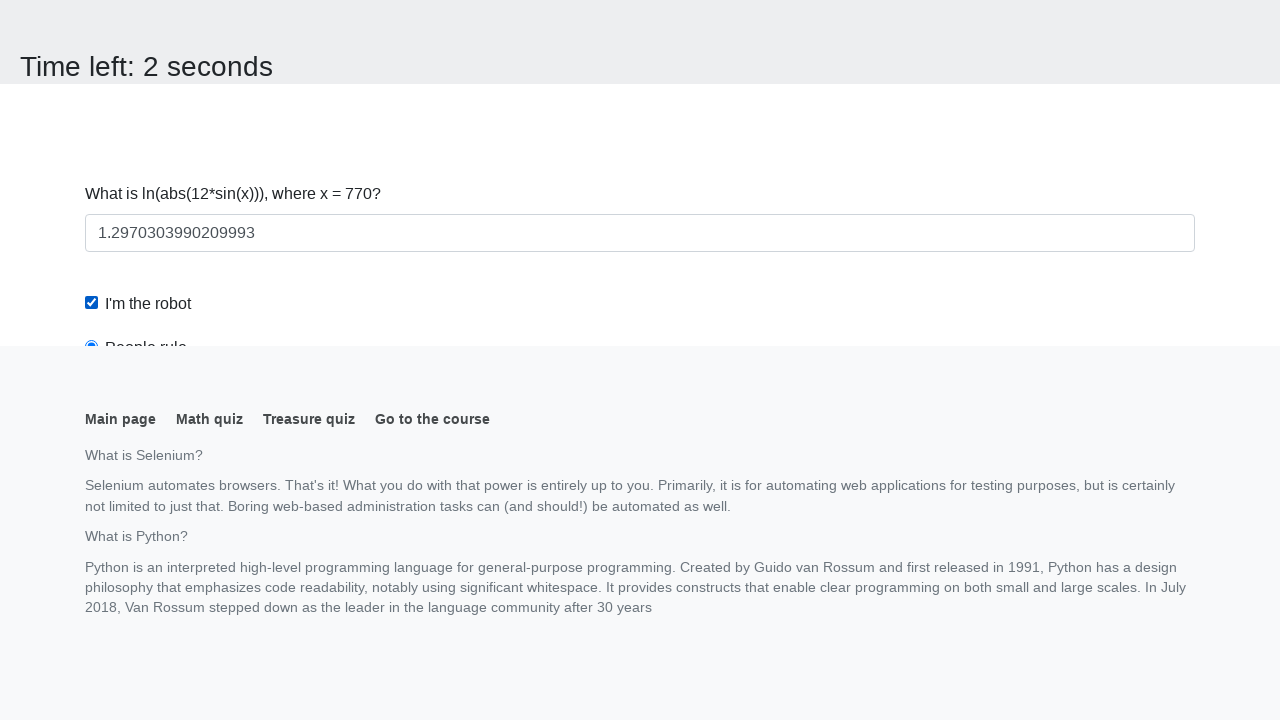

Clicked the robots rule checkbox at (92, 7) on #robotsRule
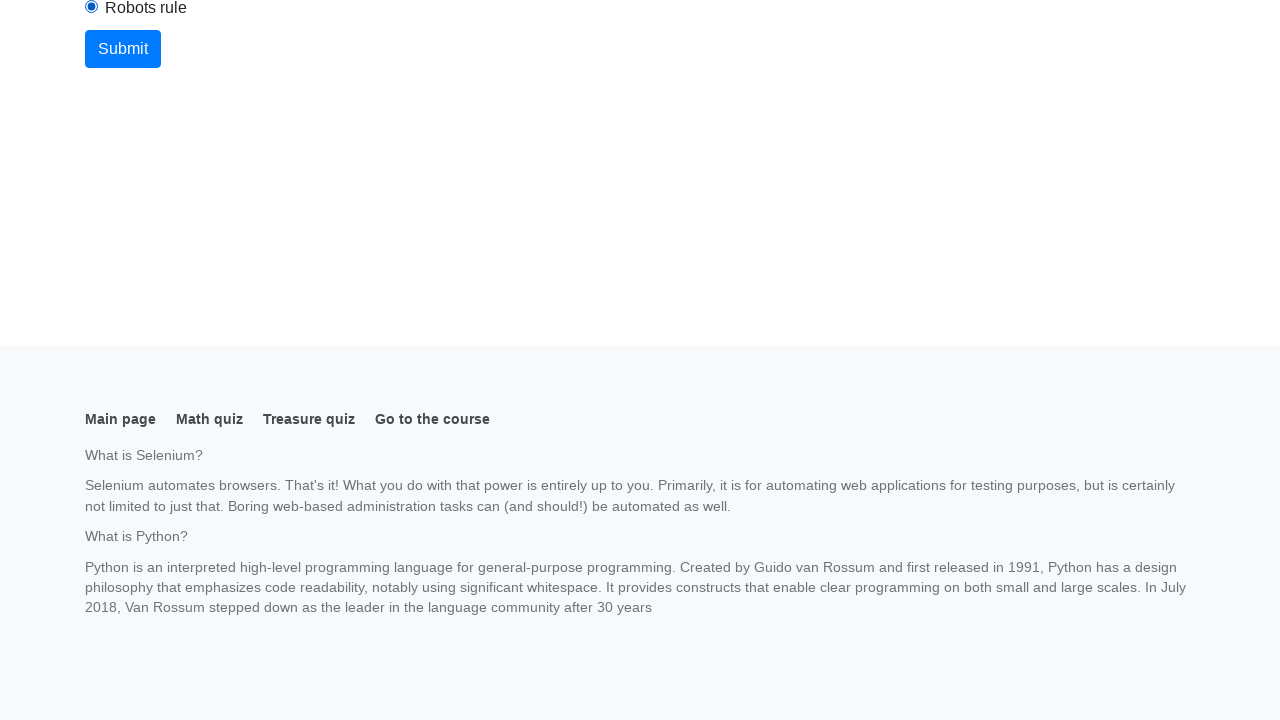

Scrolled submit button into view
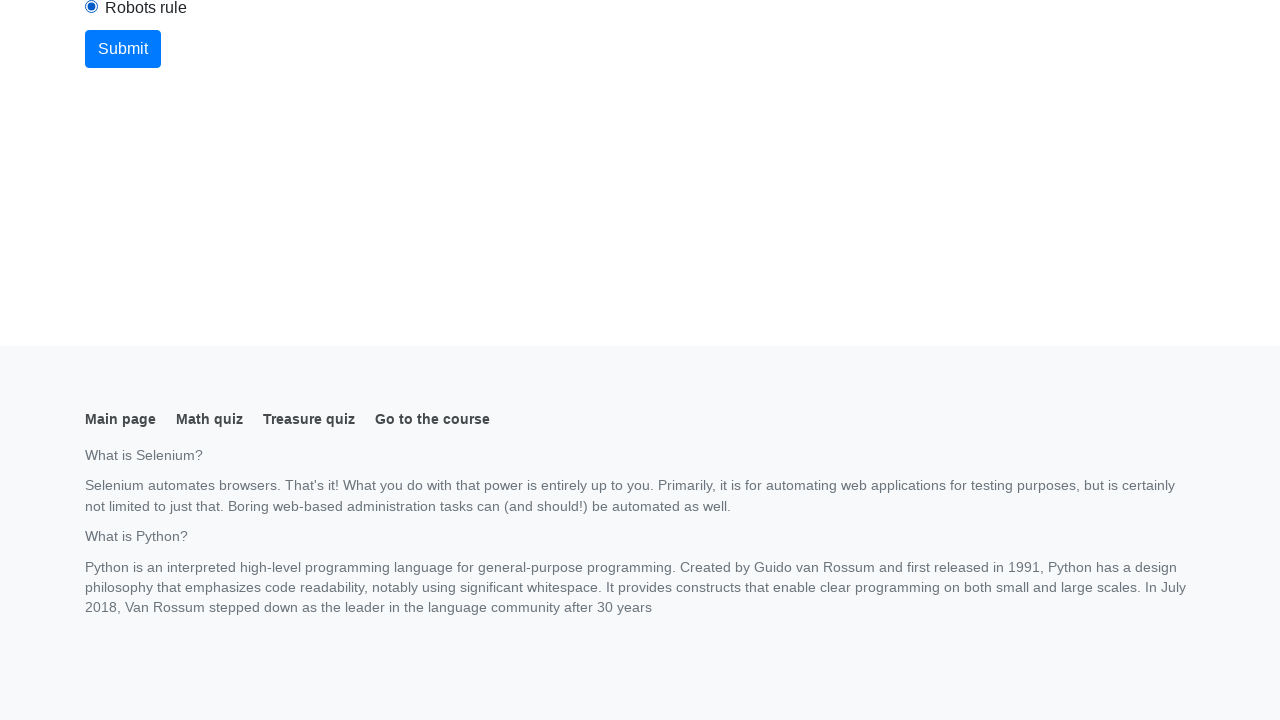

Clicked the submit button at (123, 49) on .btn.btn-primary
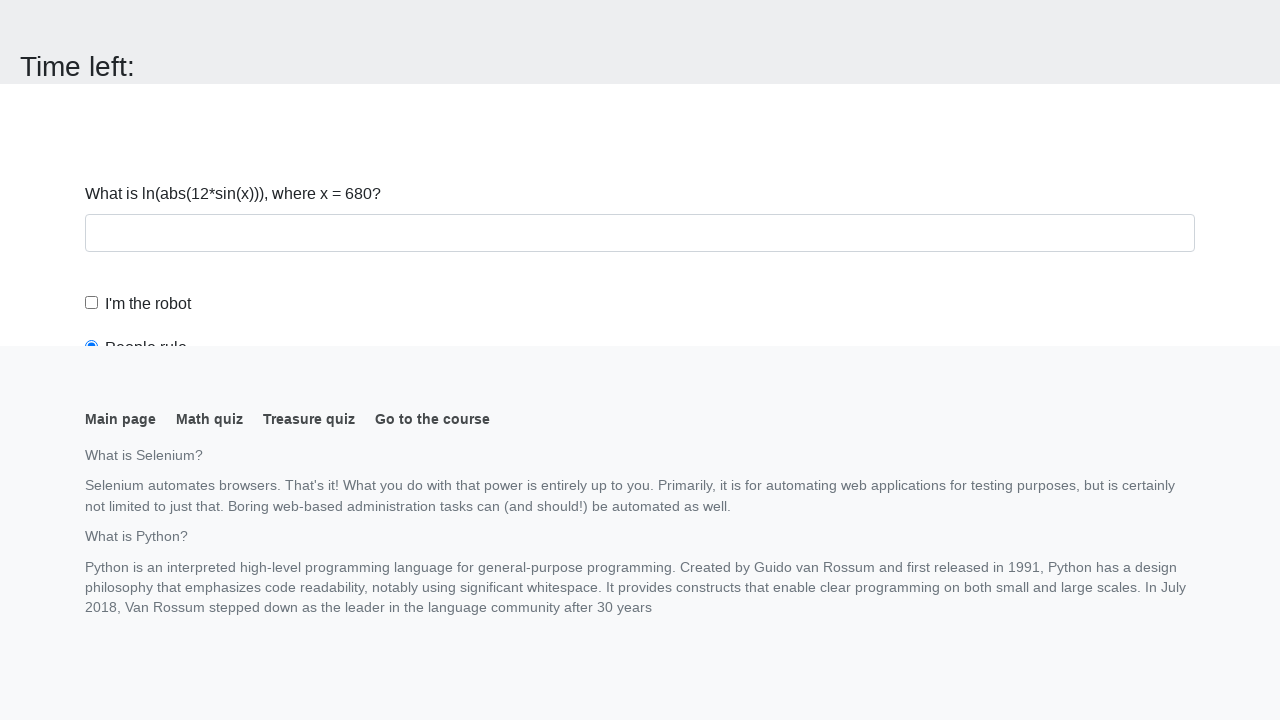

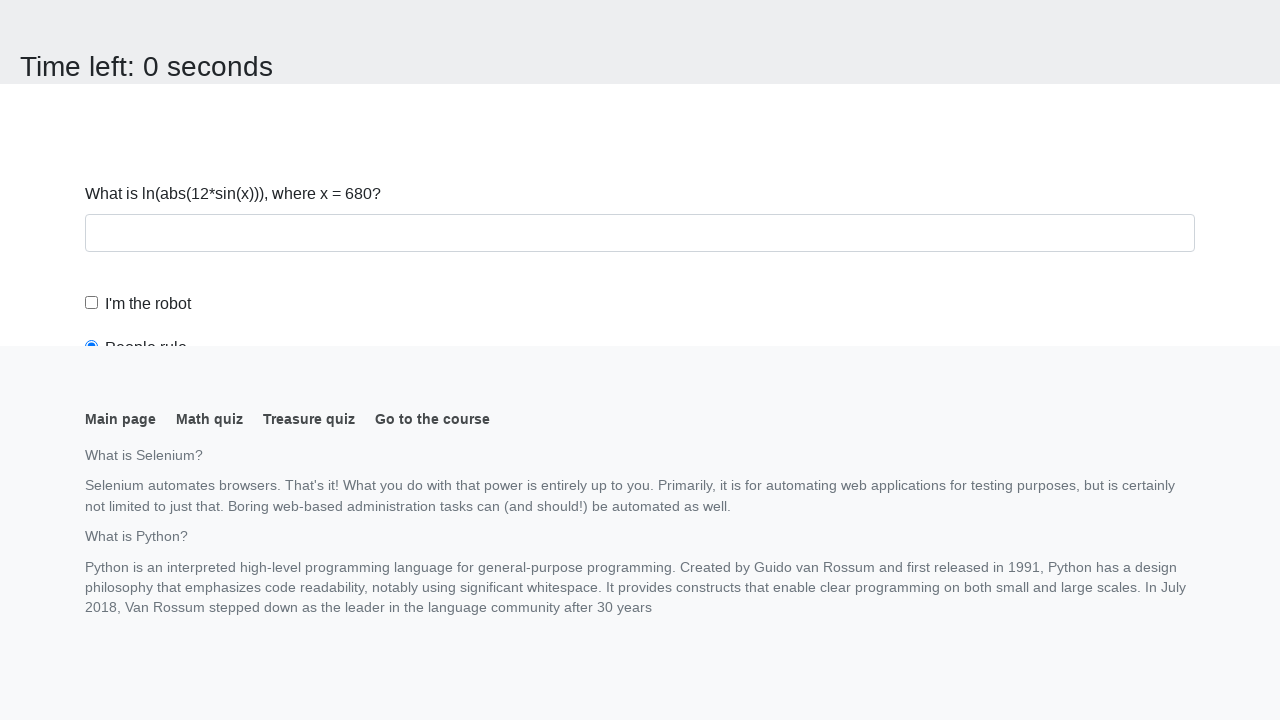